Navigates to the Selenium HQ website homepage and verifies the page loads successfully.

Starting URL: http://seleniumhq.org/

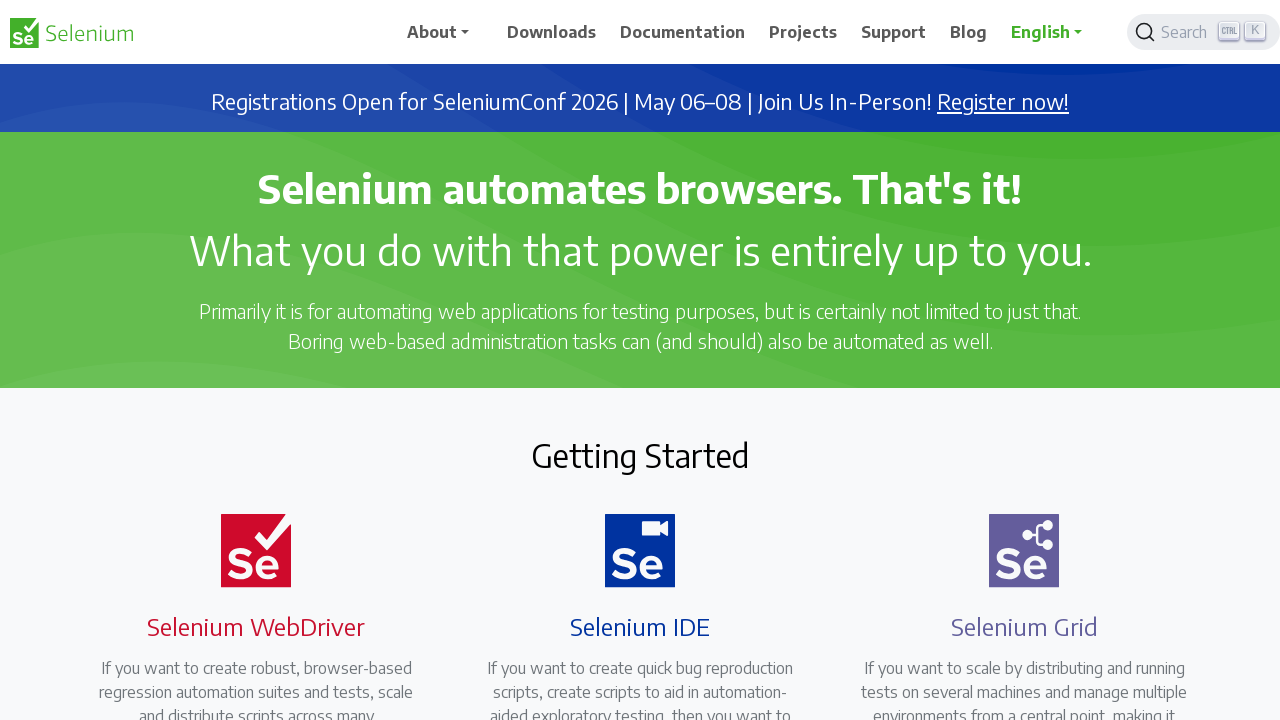

Navigated to Selenium HQ website homepage
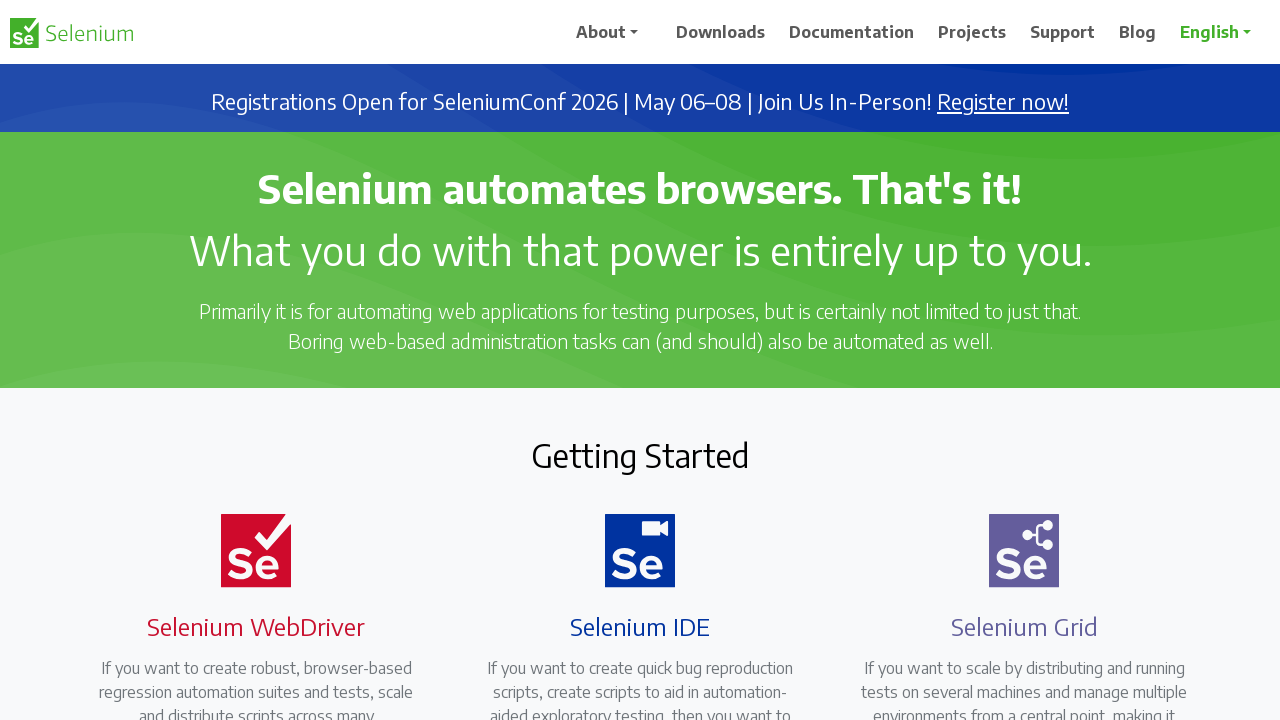

Page DOM content fully loaded
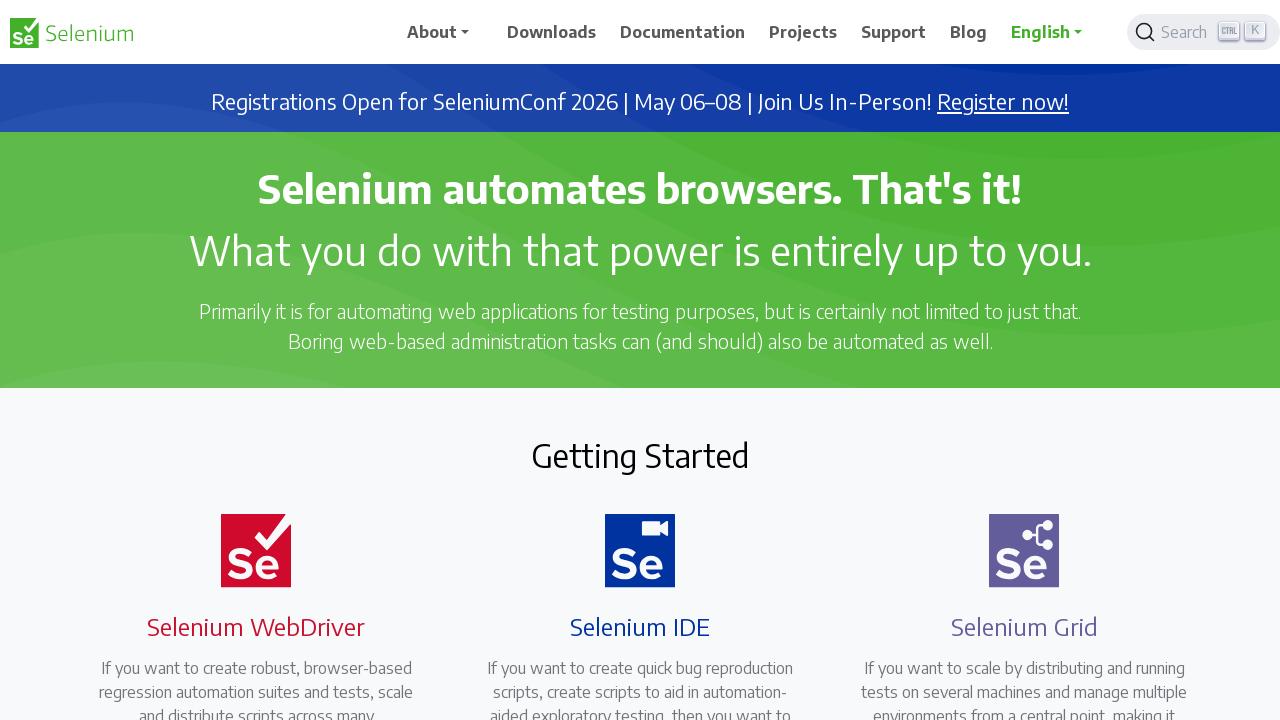

Verified page has loaded successfully with a title
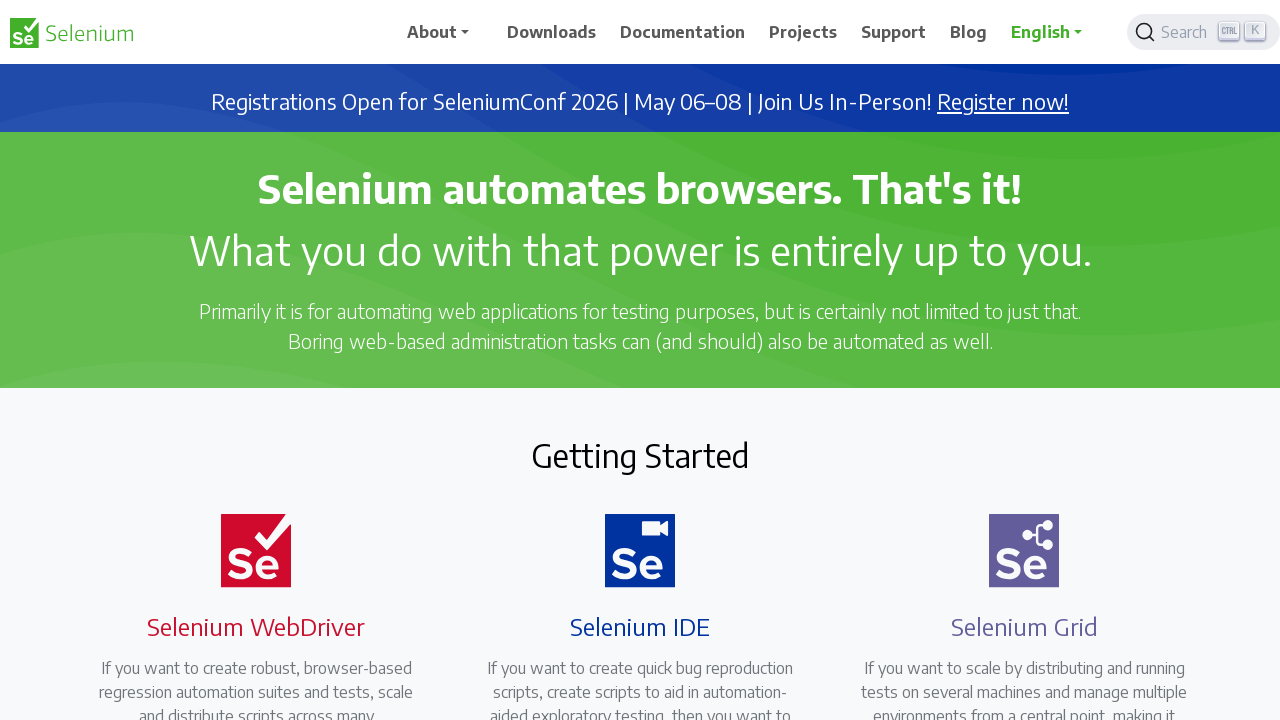

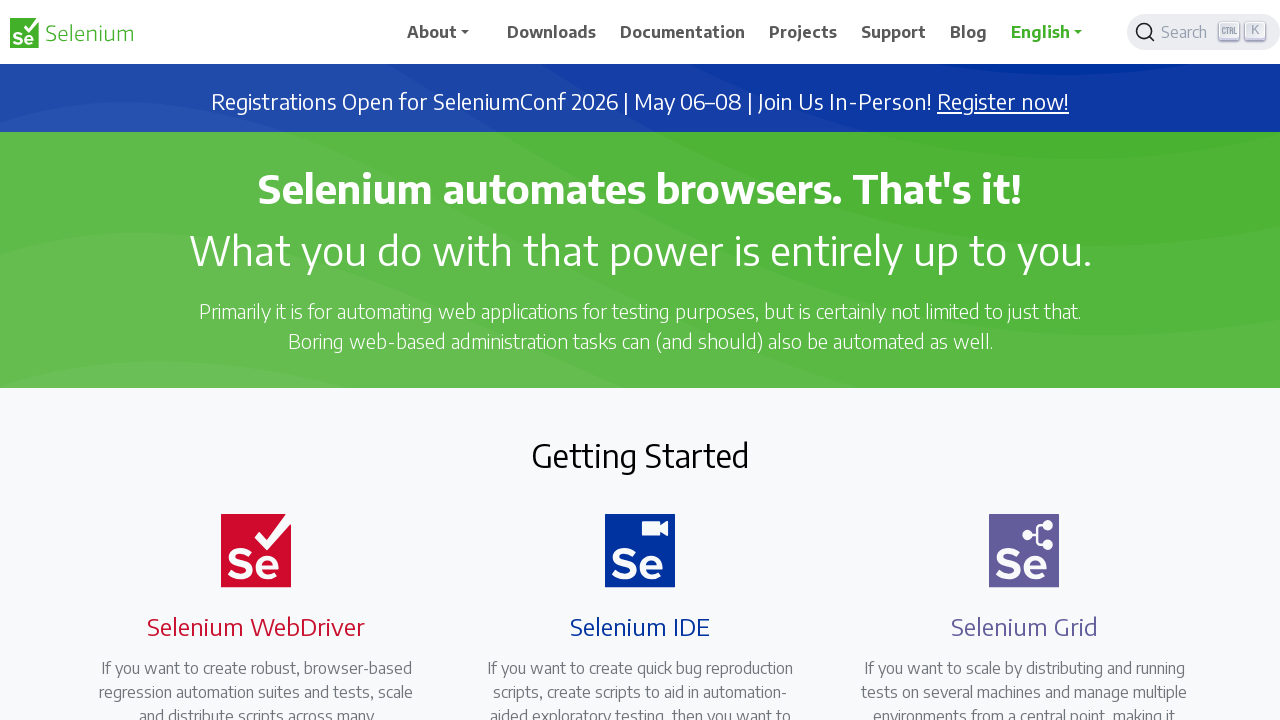